Tests right-click context menu functionality including hover effects and alert handling

Starting URL: http://swisnl.github.io/jQuery-contextMenu/demo.html

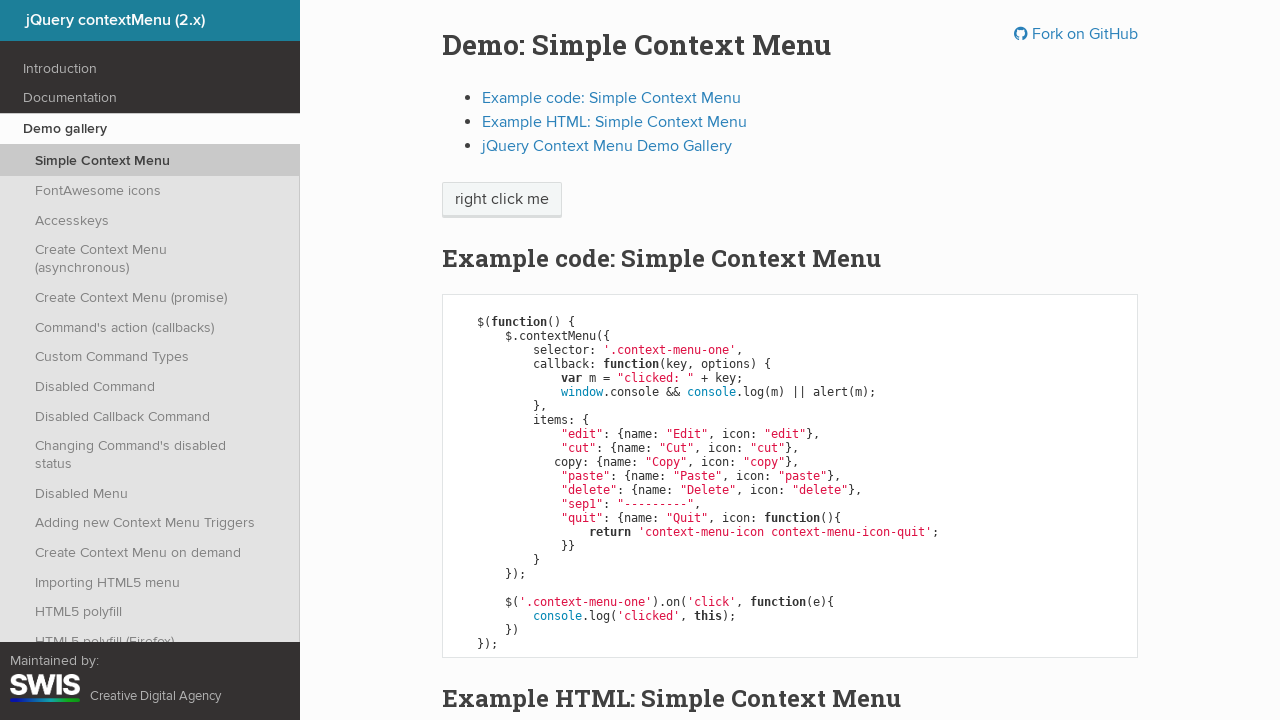

Verified Quit menu is not visible initially
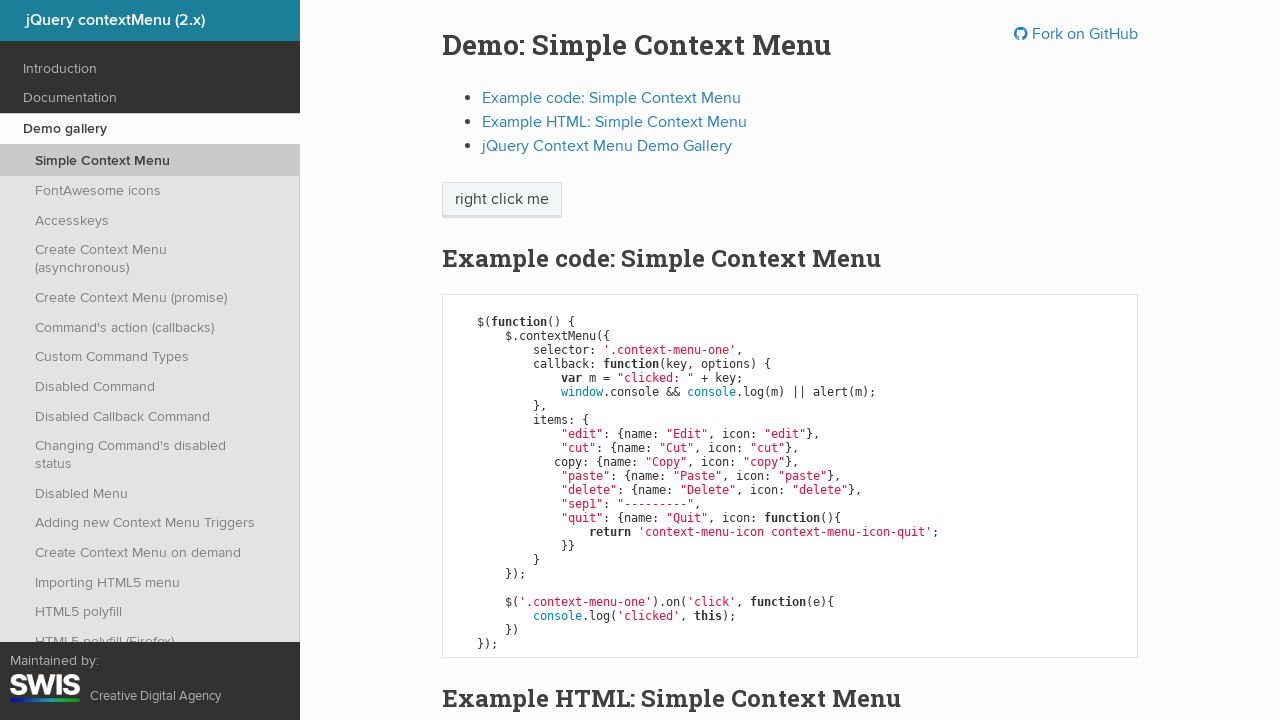

Right-clicked on context menu trigger element at (502, 200) on span.context-menu-one
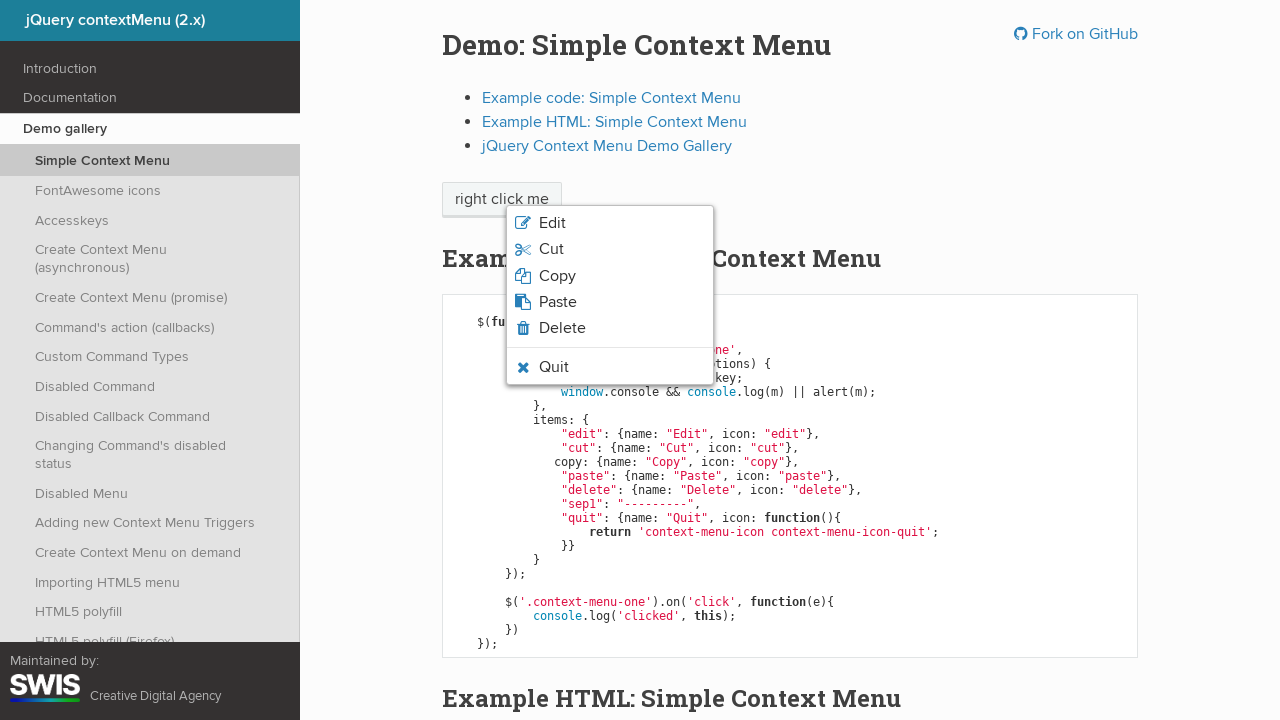

Verified Quit menu is now visible after right-click
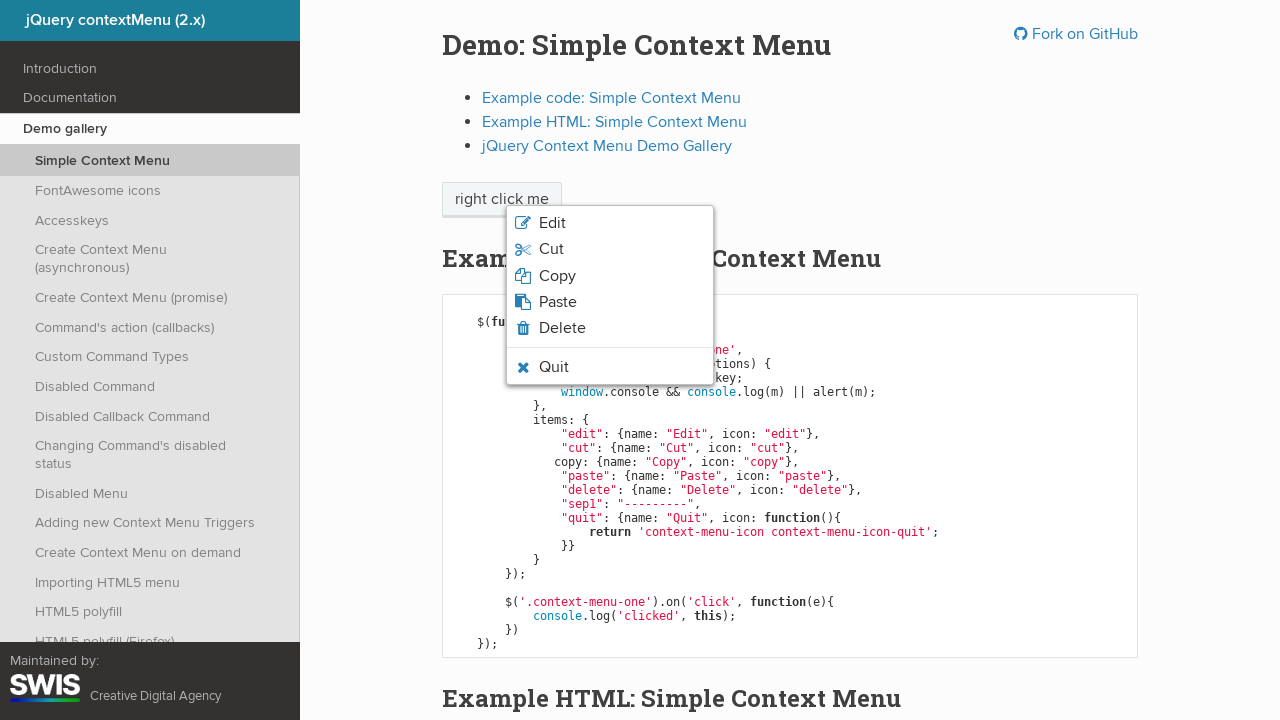

Hovered over Quit menu item at (610, 367) on li.context-menu-icon-quit
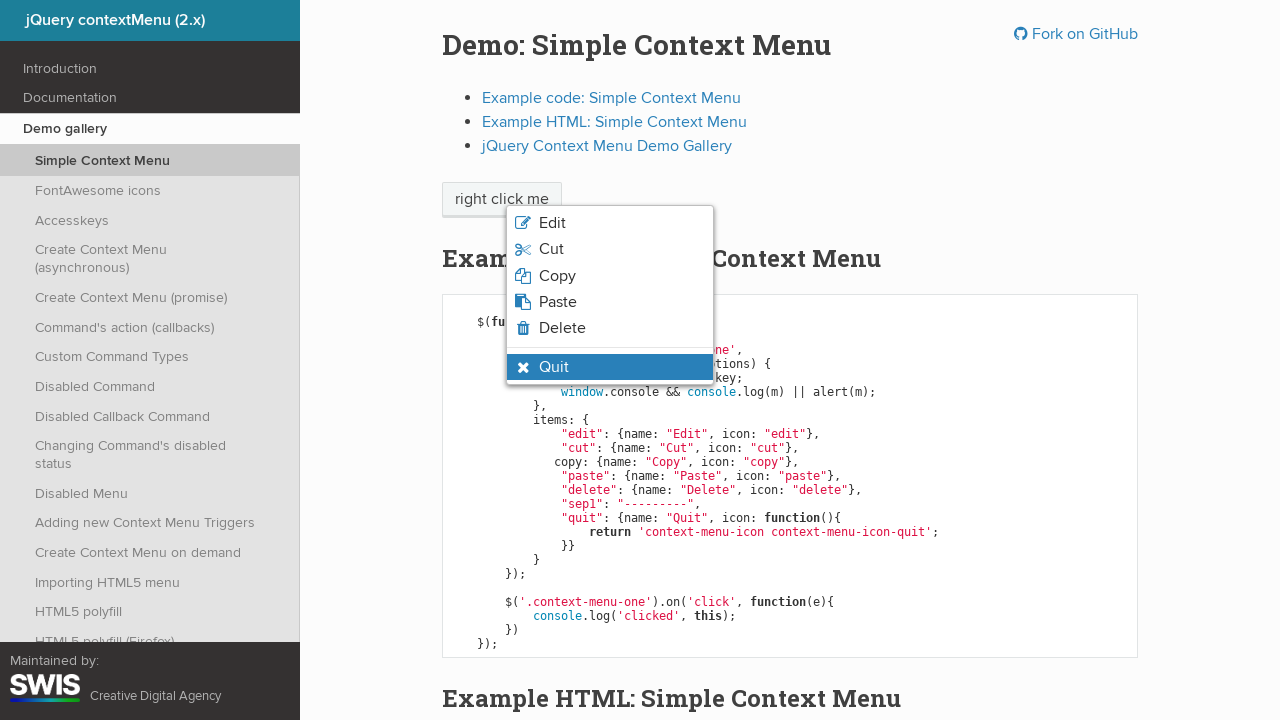

Verified hover state is applied to Quit menu
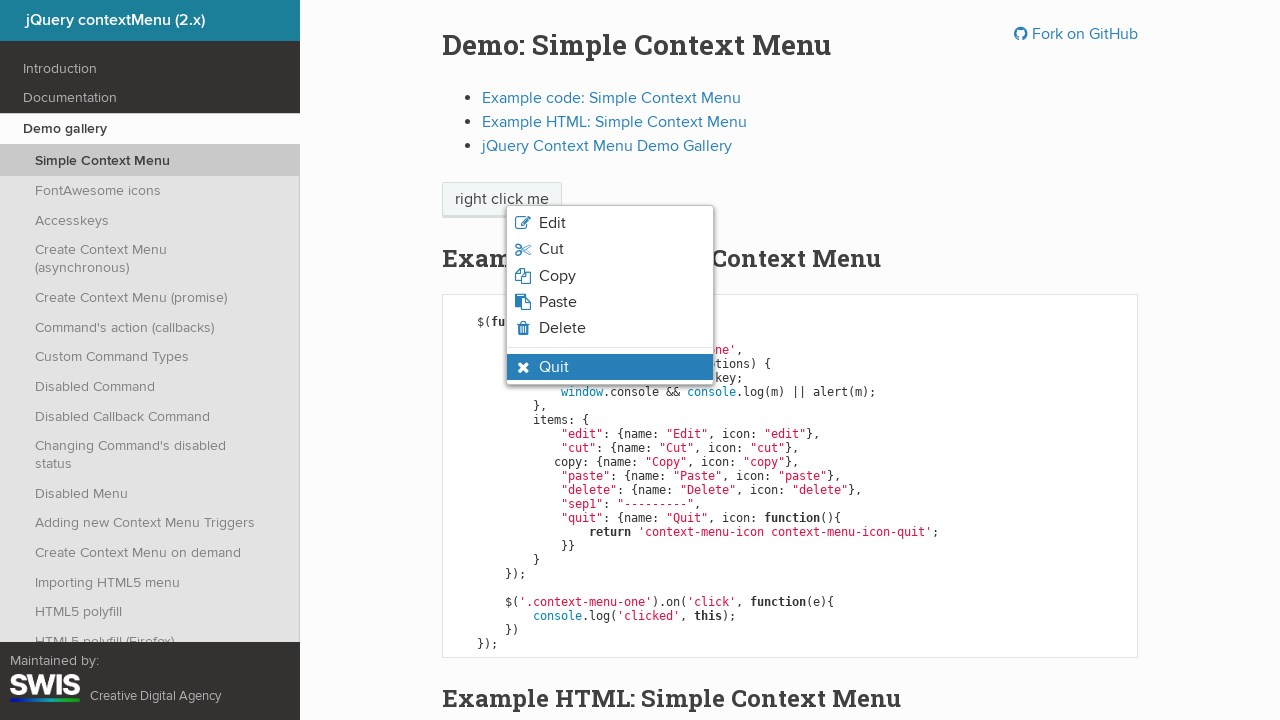

Clicked on Quit menu item at (610, 367) on li.context-menu-icon-quit
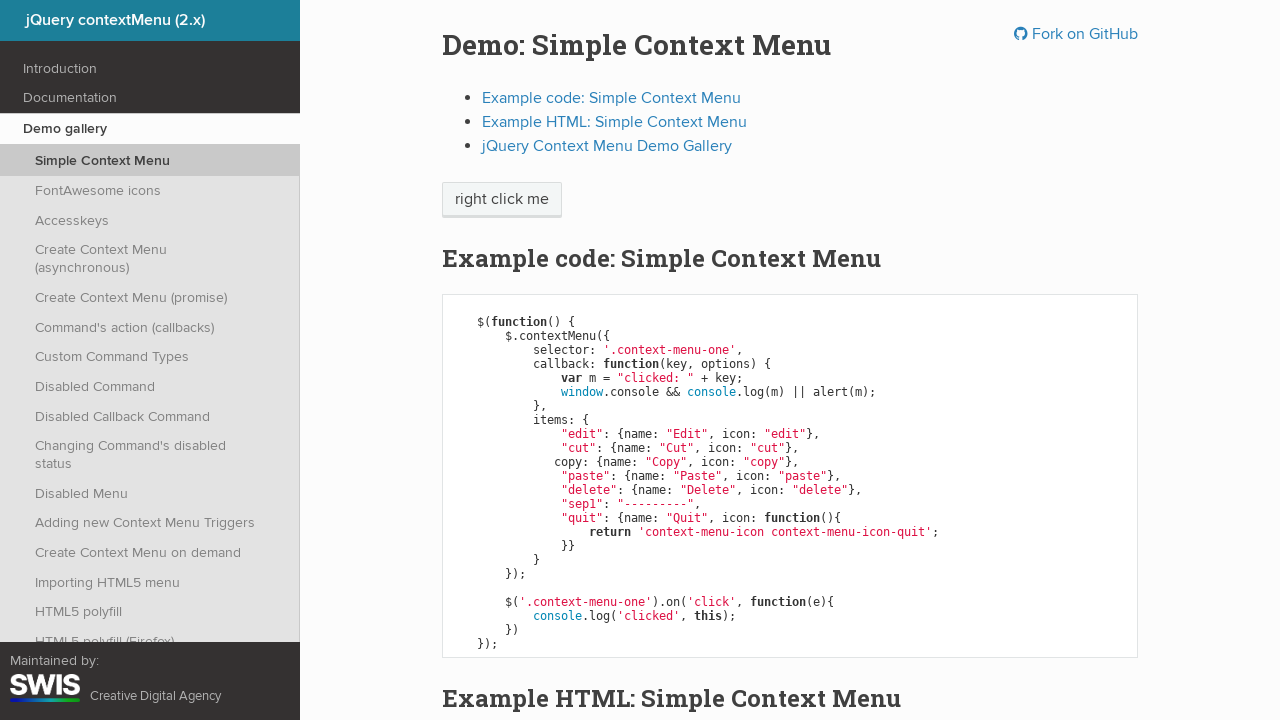

Set up dialog handler to accept alert
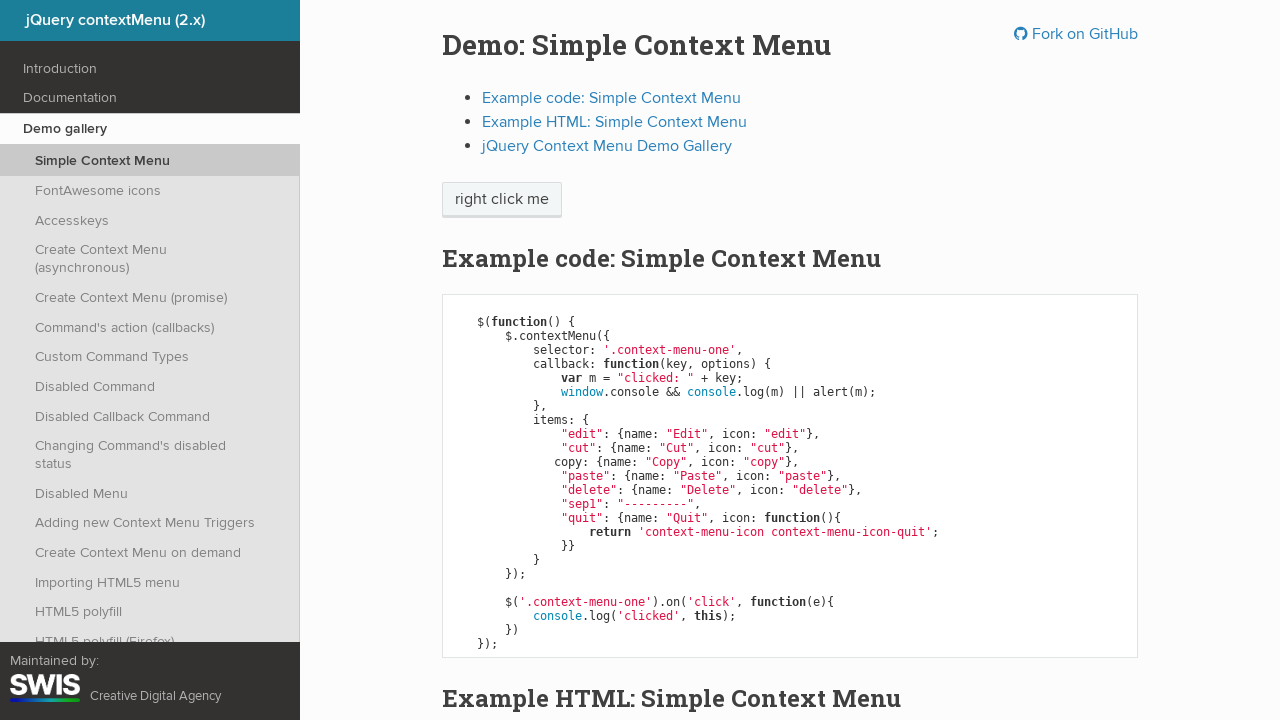

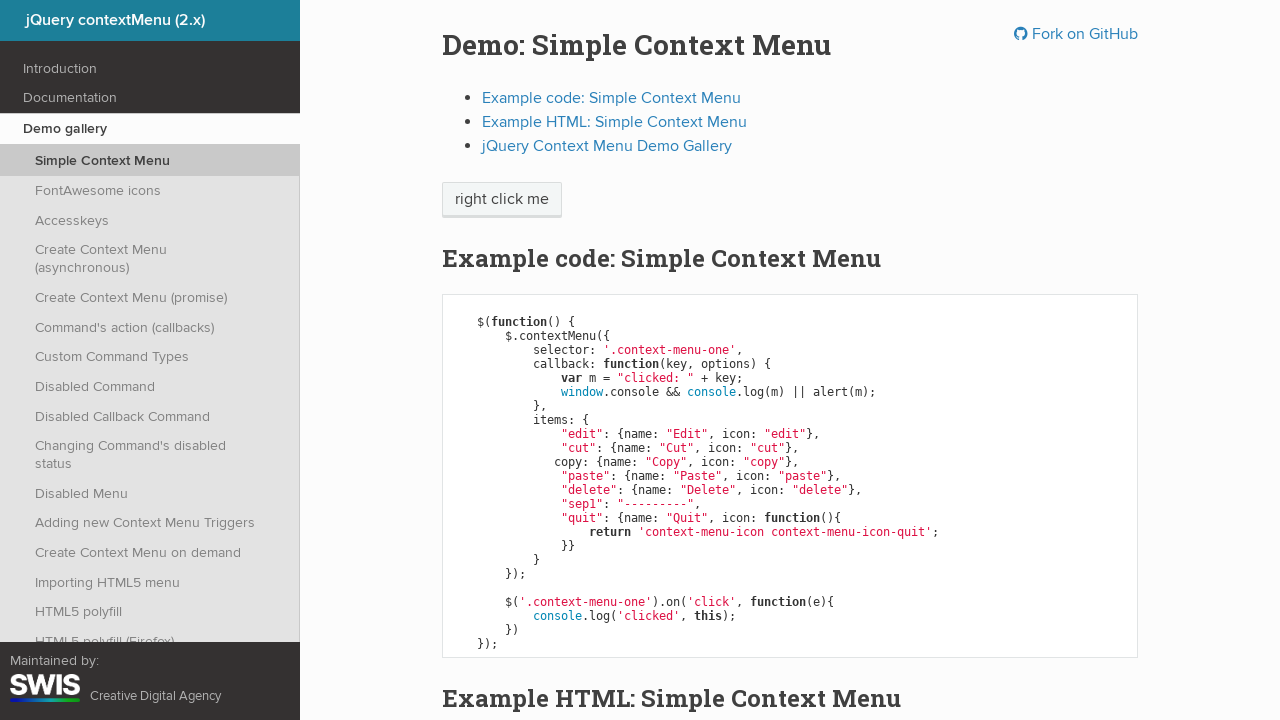